Navigates to the Unibot fun app page and waits for the main feed pool items to load on the page.

Starting URL: https://fun.unibot.app/

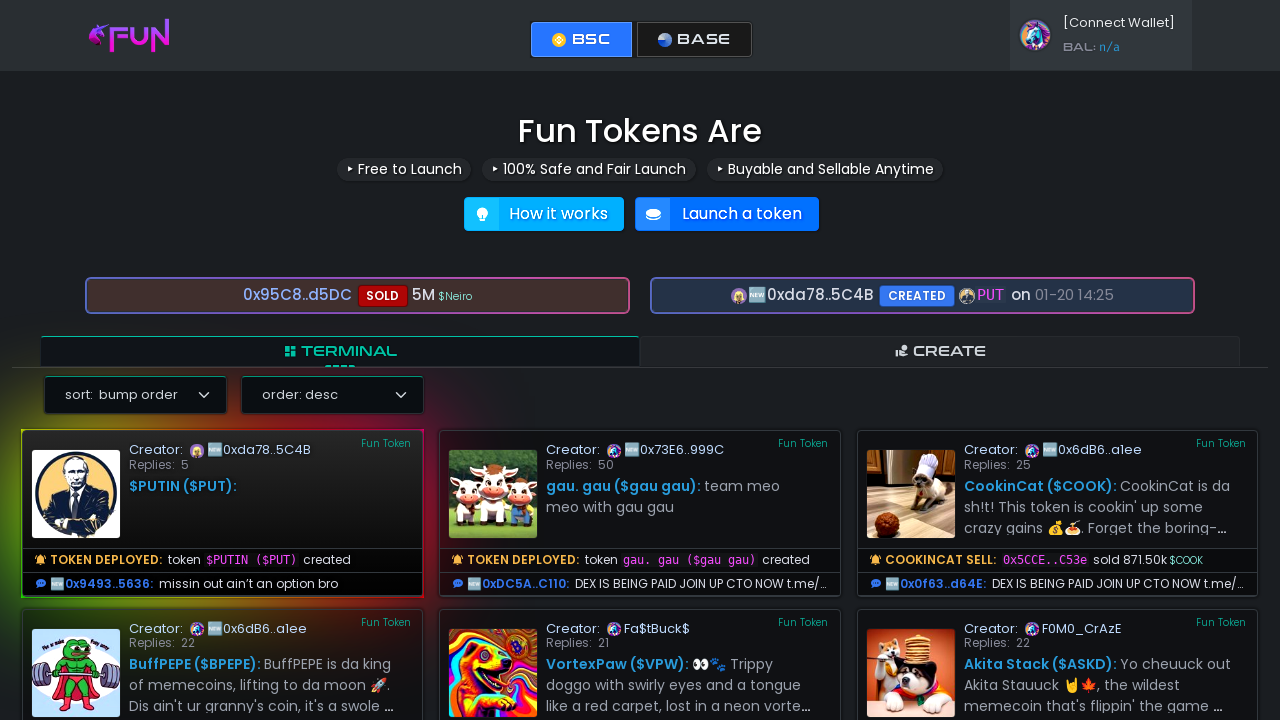

Navigated to Unibot fun app page
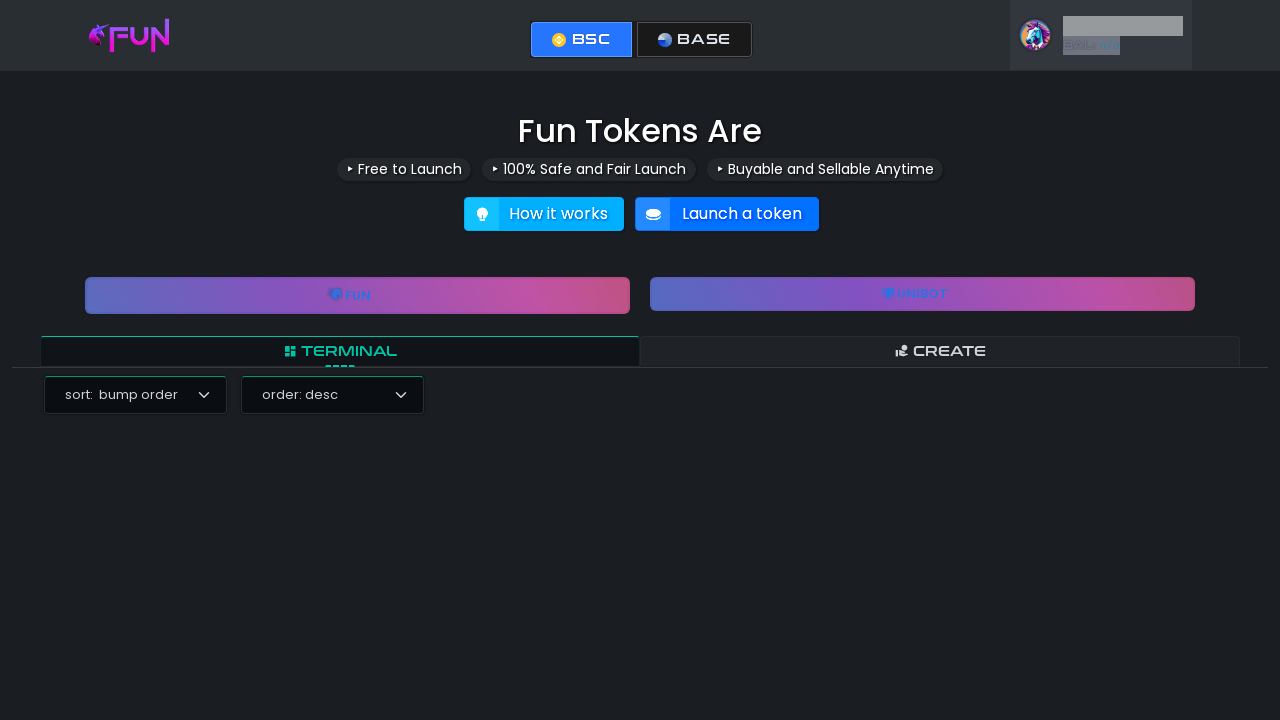

Main feed pool items loaded on the page
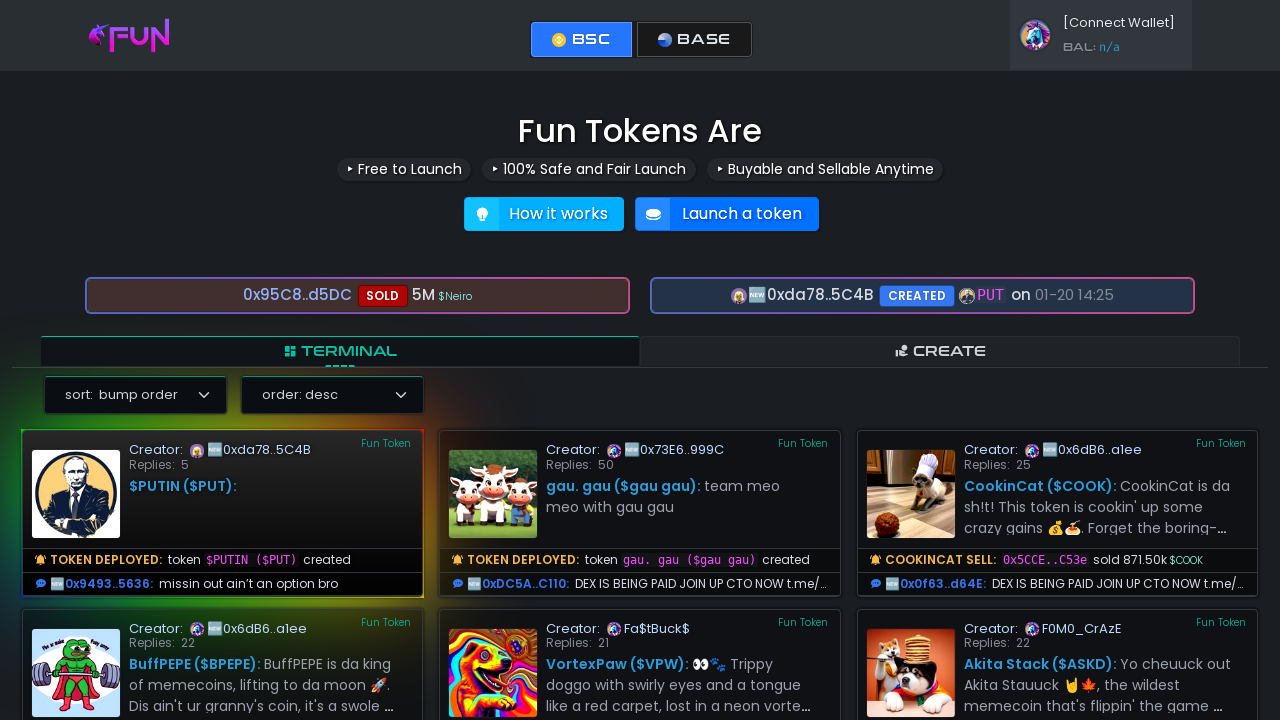

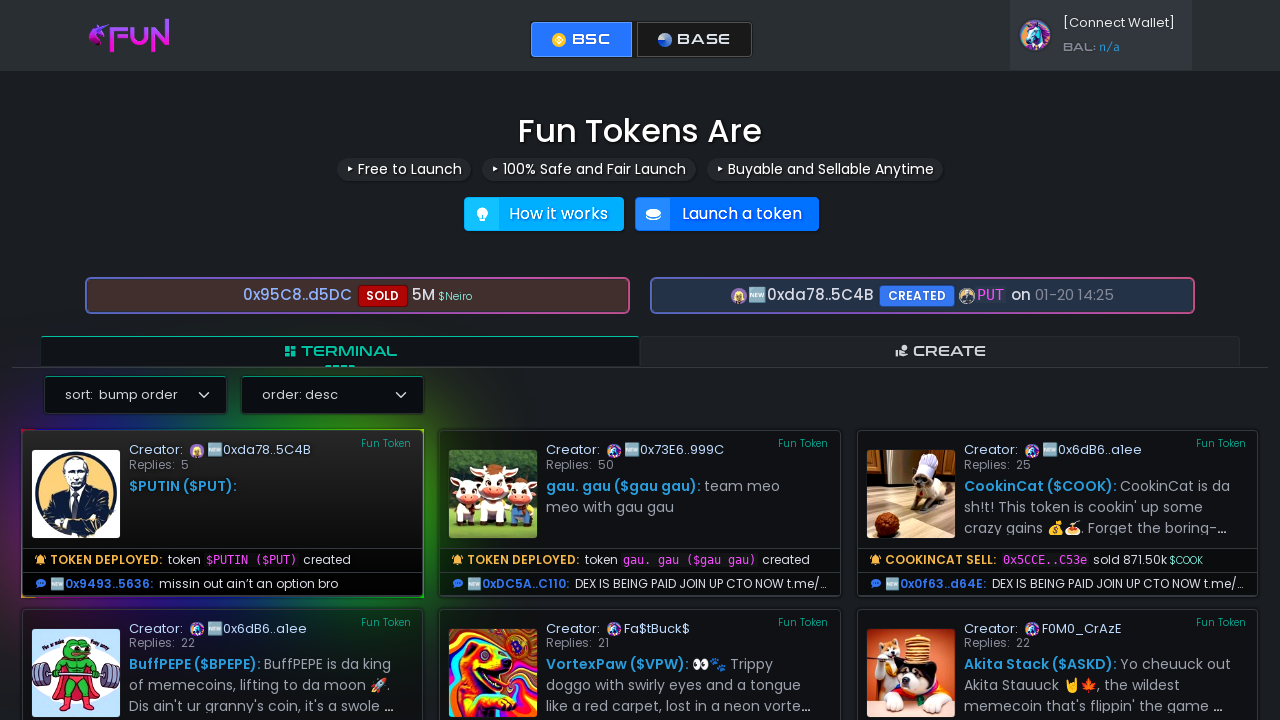